Tests the progress bar functionality by starting the progress bar, waiting until it reaches 75%, then stopping it and verifying the result.

Starting URL: http://www.uitestingplayground.com/

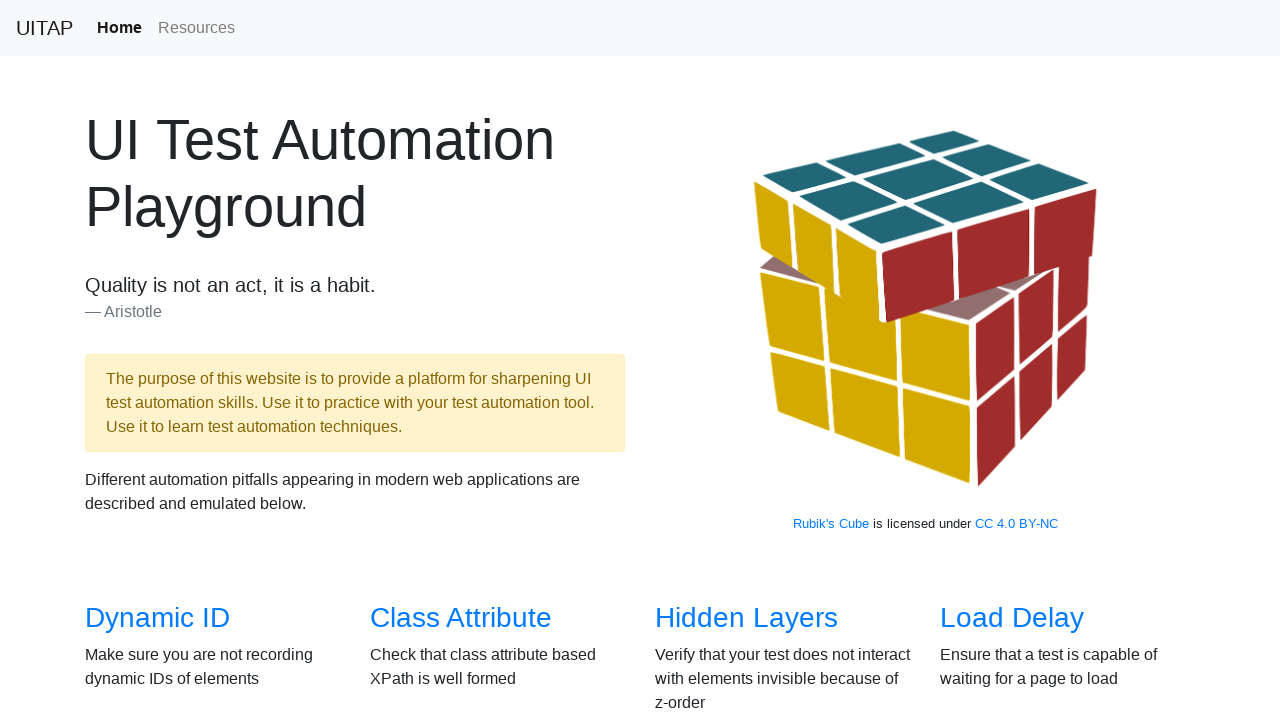

Clicked on progress bar link to navigate to progress bar page at (1022, 361) on a[href='/progressbar']
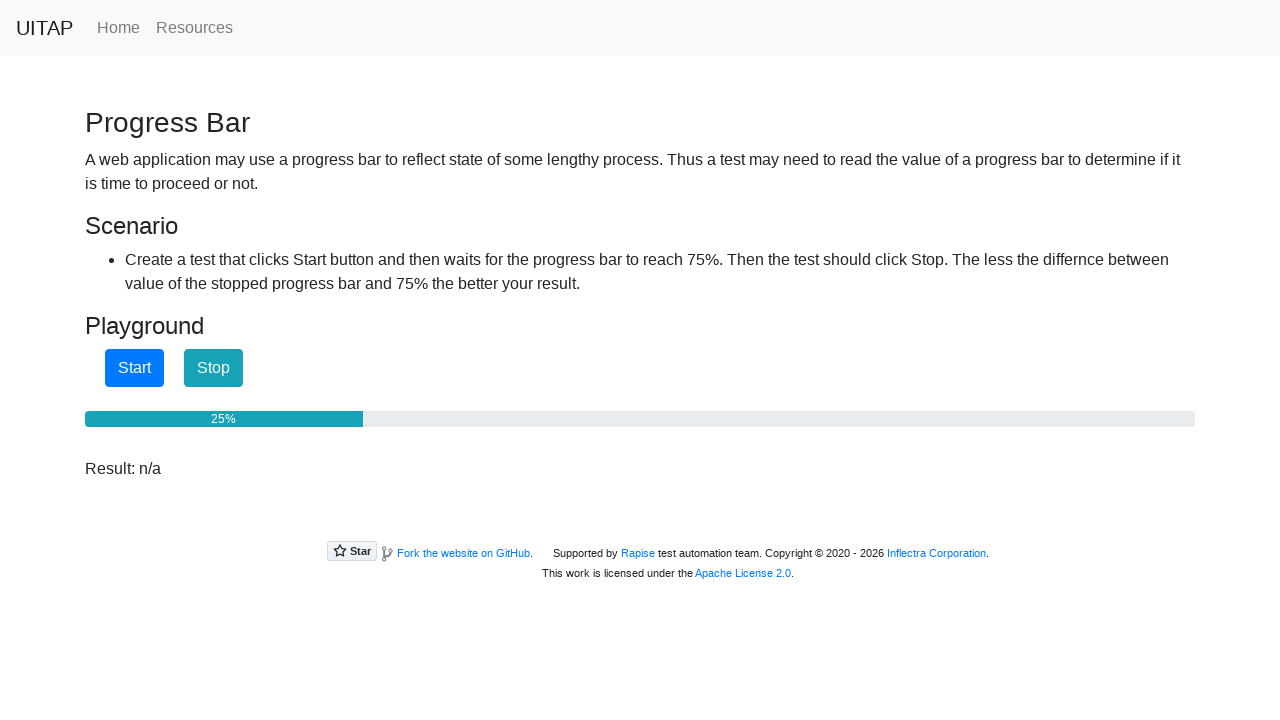

Clicked start button to begin progress bar at (134, 368) on #startButton
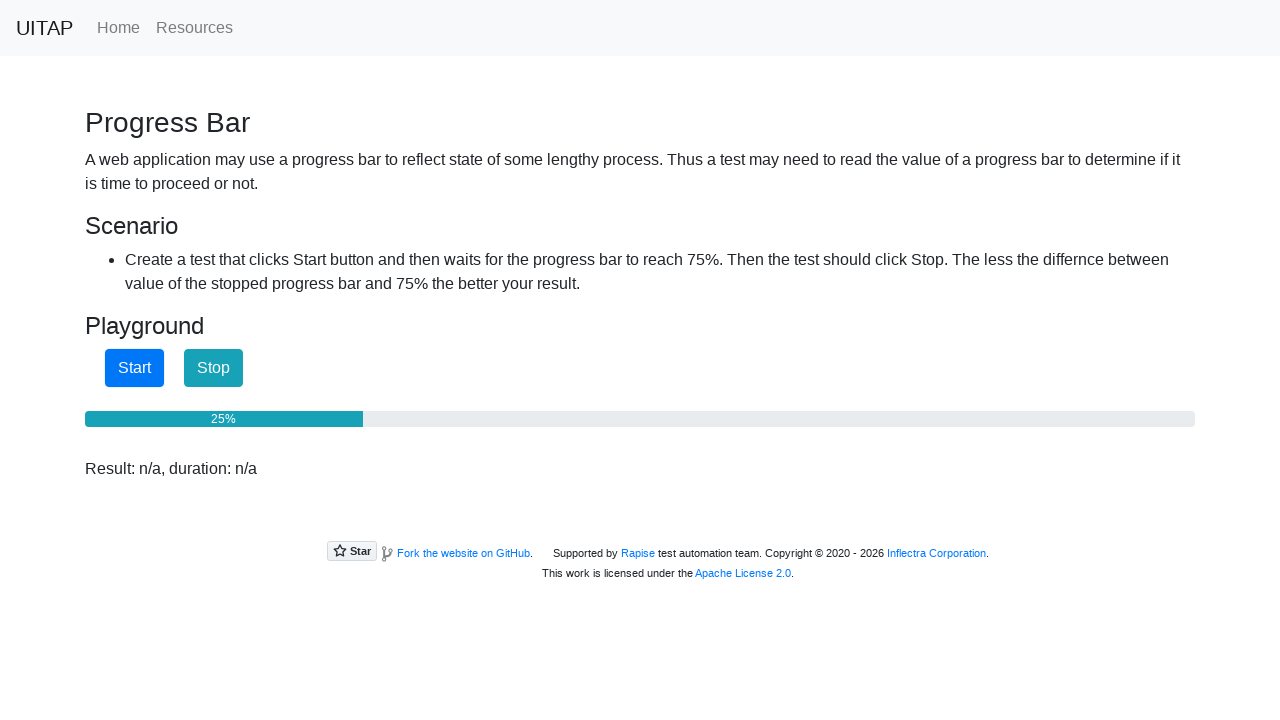

Progress bar reached 75%
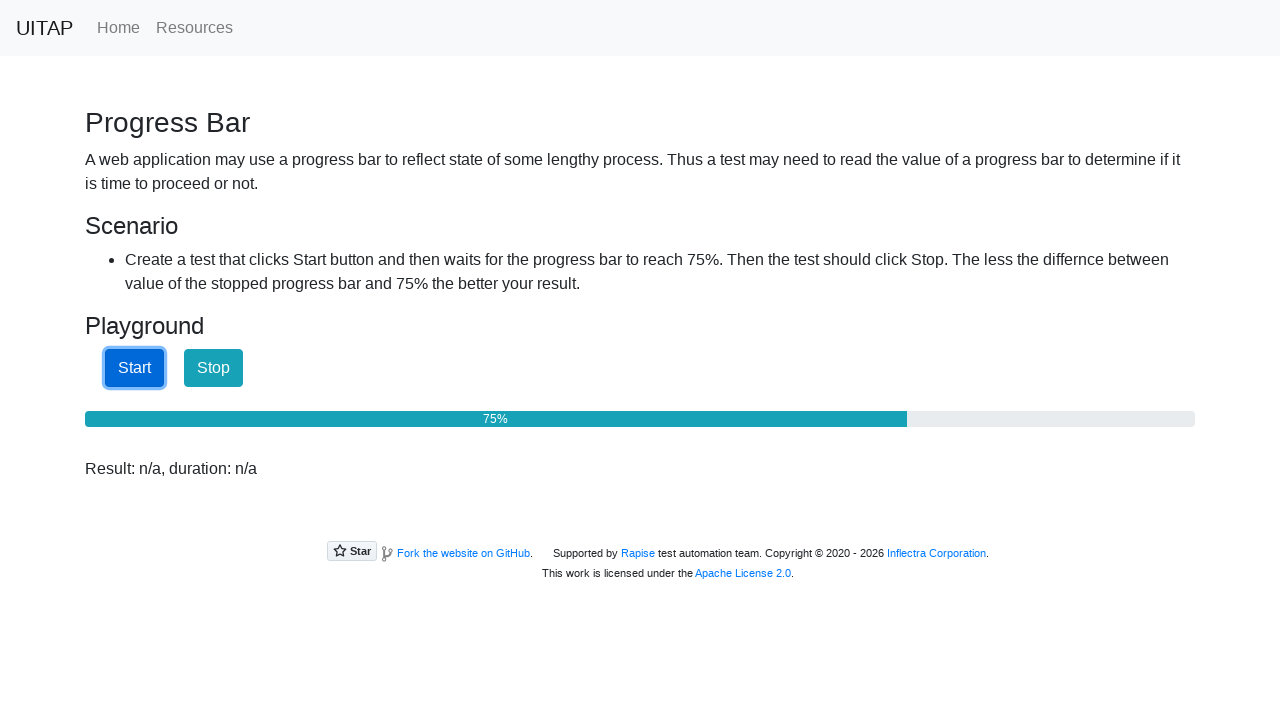

Clicked stop button to stop progress bar at (214, 368) on #stopButton
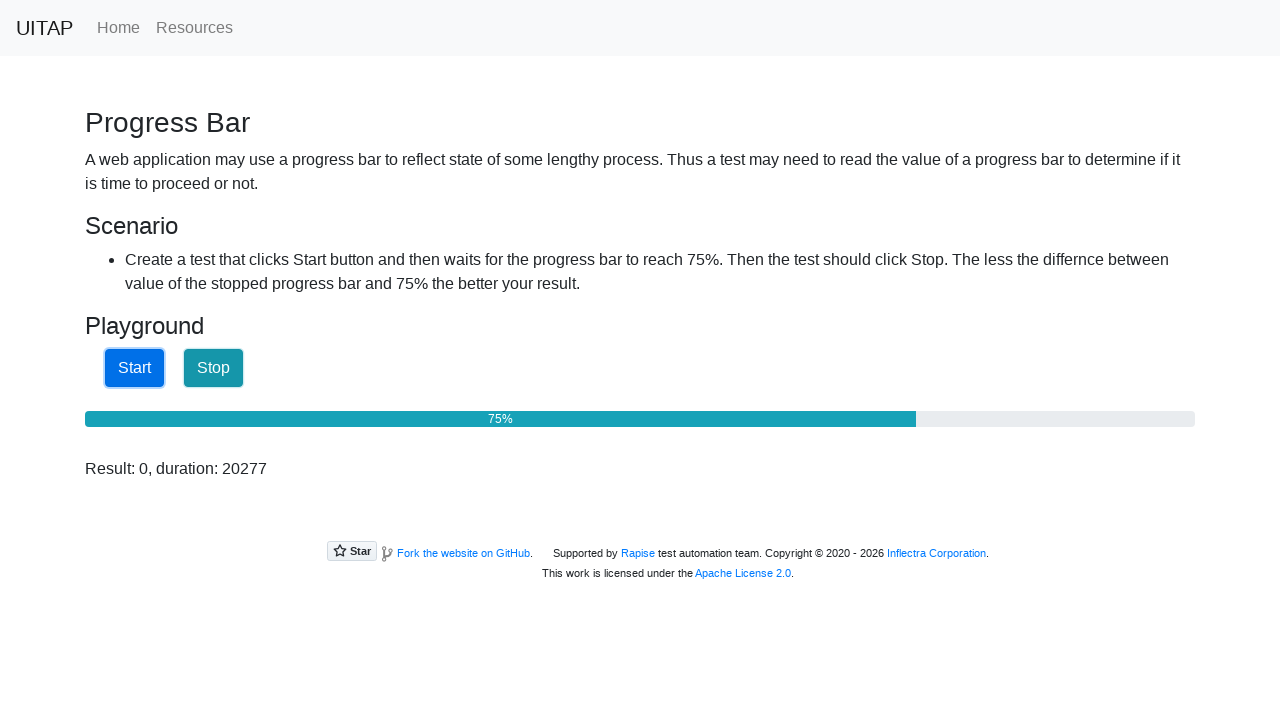

Result message displayed after stopping progress bar at 75%
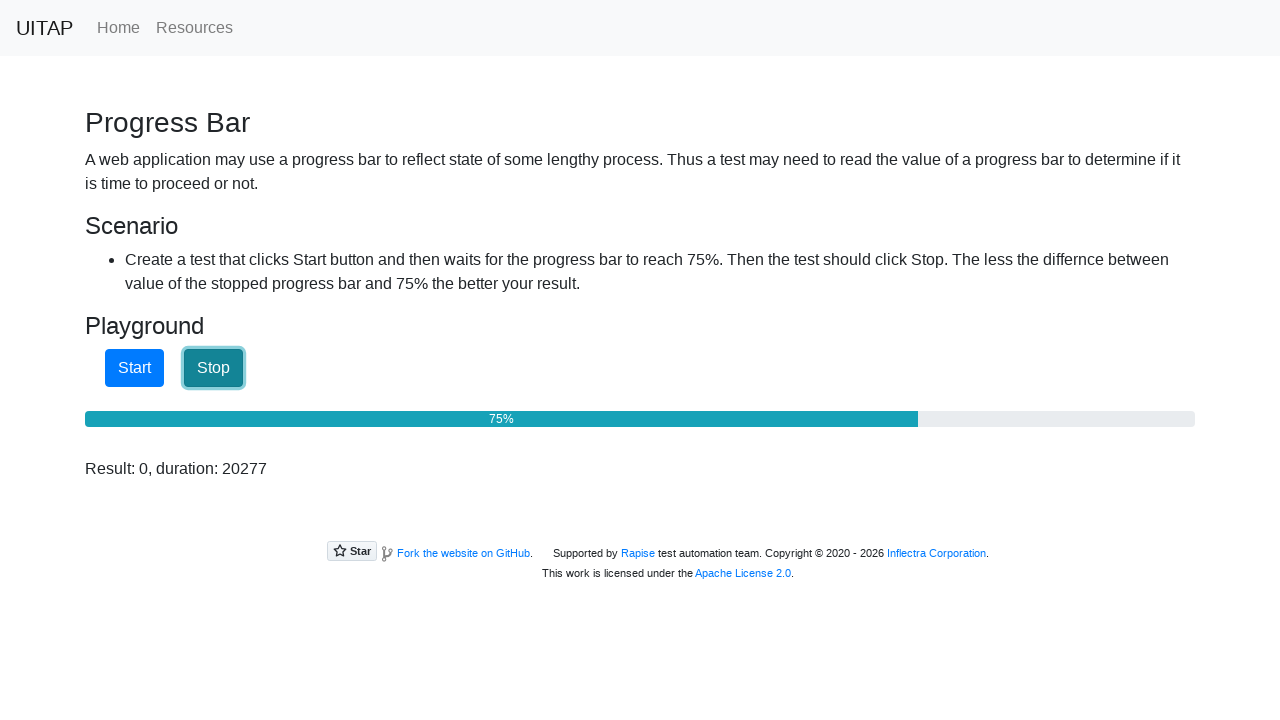

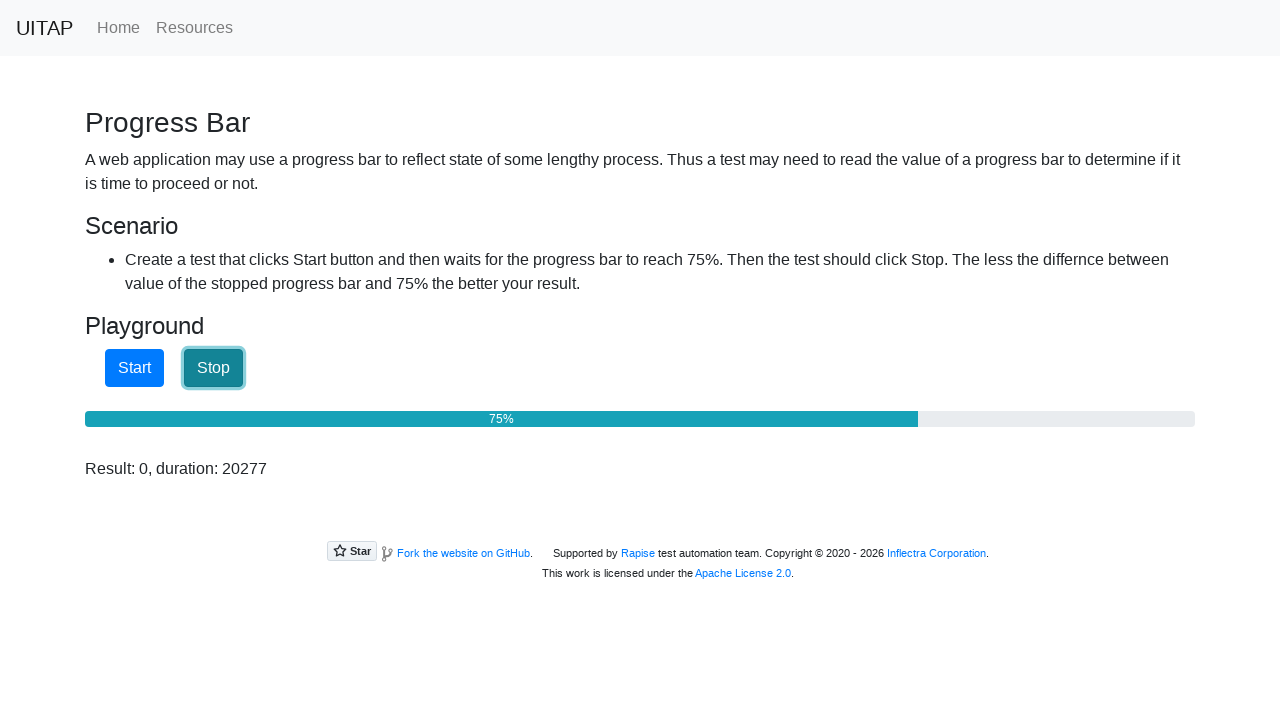